Opens the Cars.com homepage and verifies it loads successfully

Starting URL: http://www.cars.com

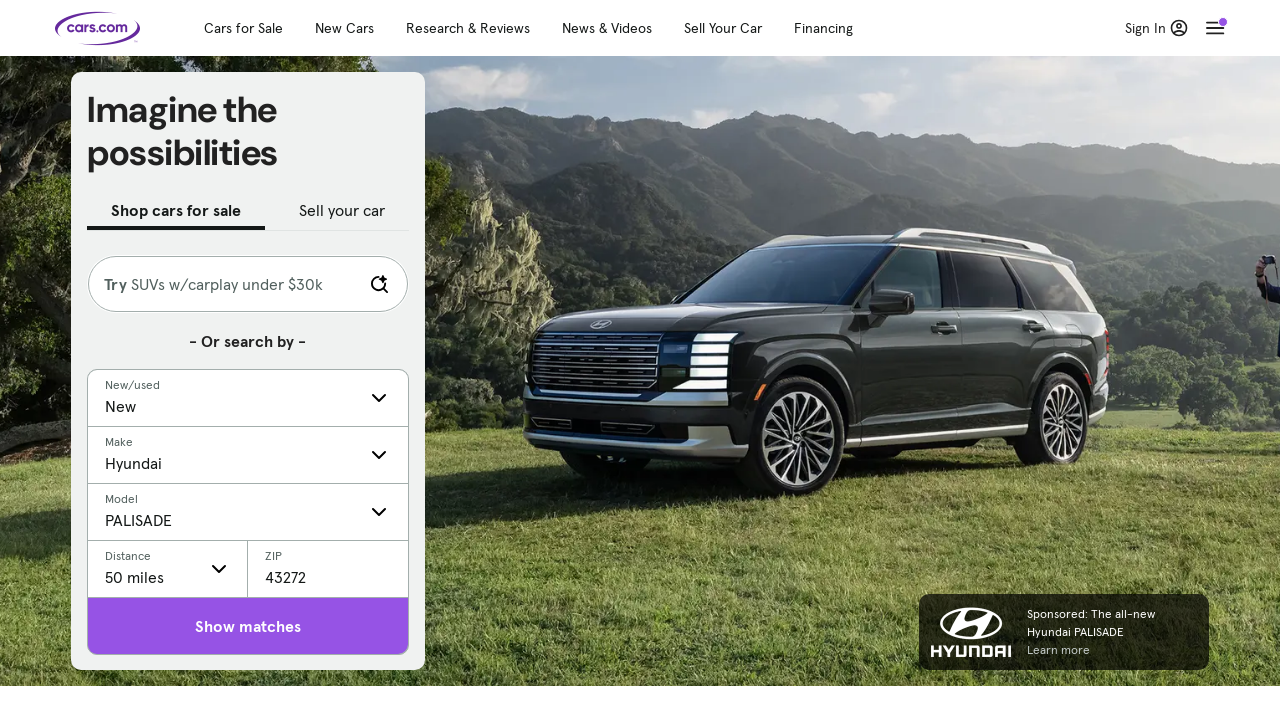

Waited for Cars.com homepage to load (domcontentloaded state)
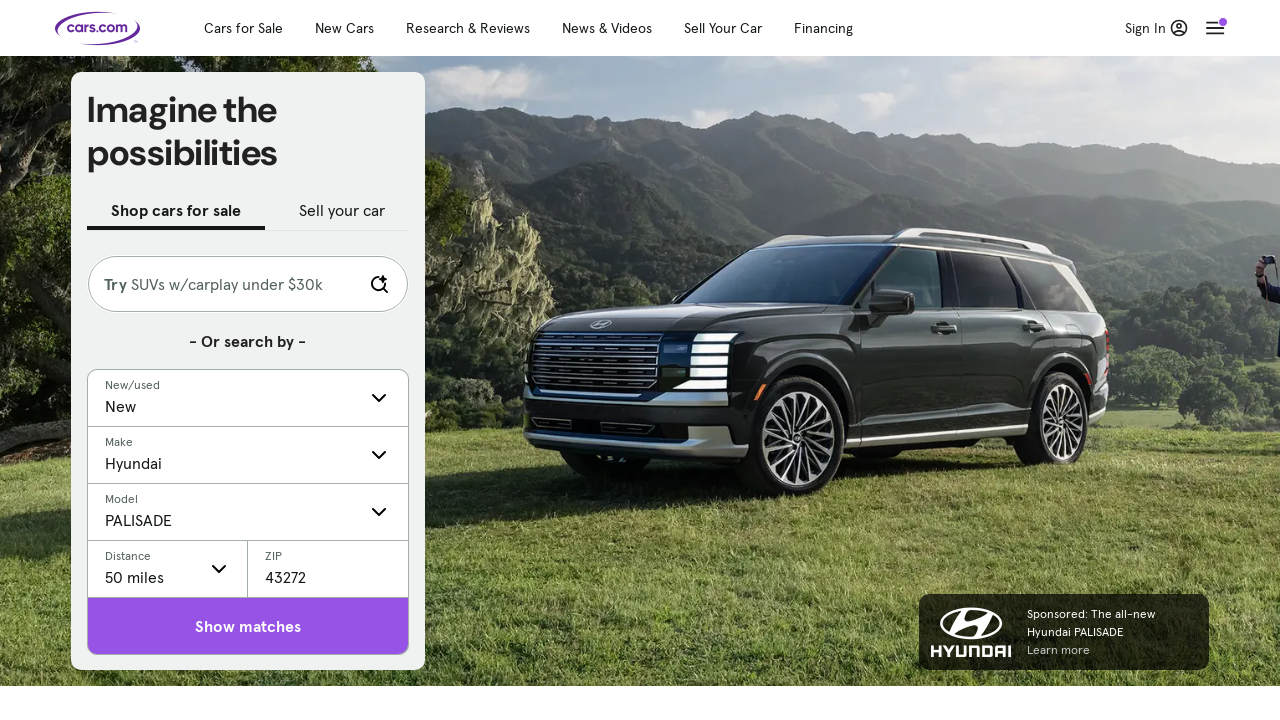

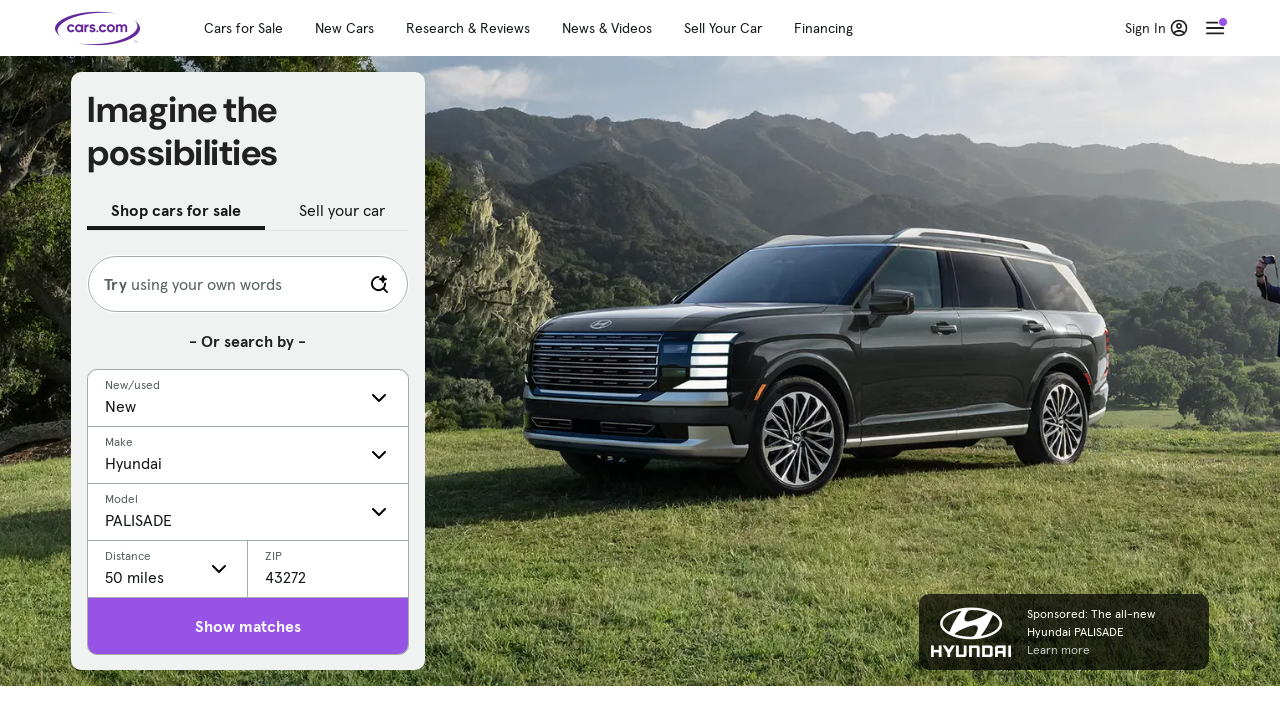